Tests clicking on a broken link to verify it navigates to a non-existent page

Starting URL: https://practice-automation.com/broken-links/

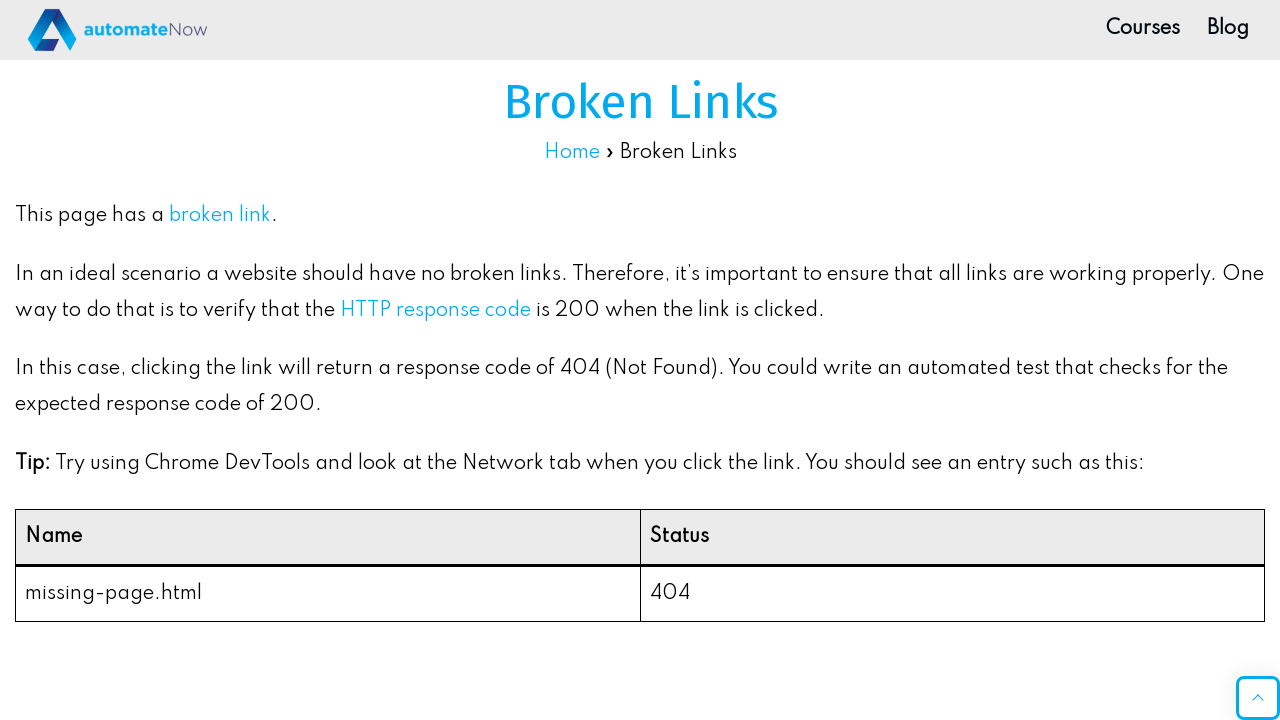

Navigated to broken links test page
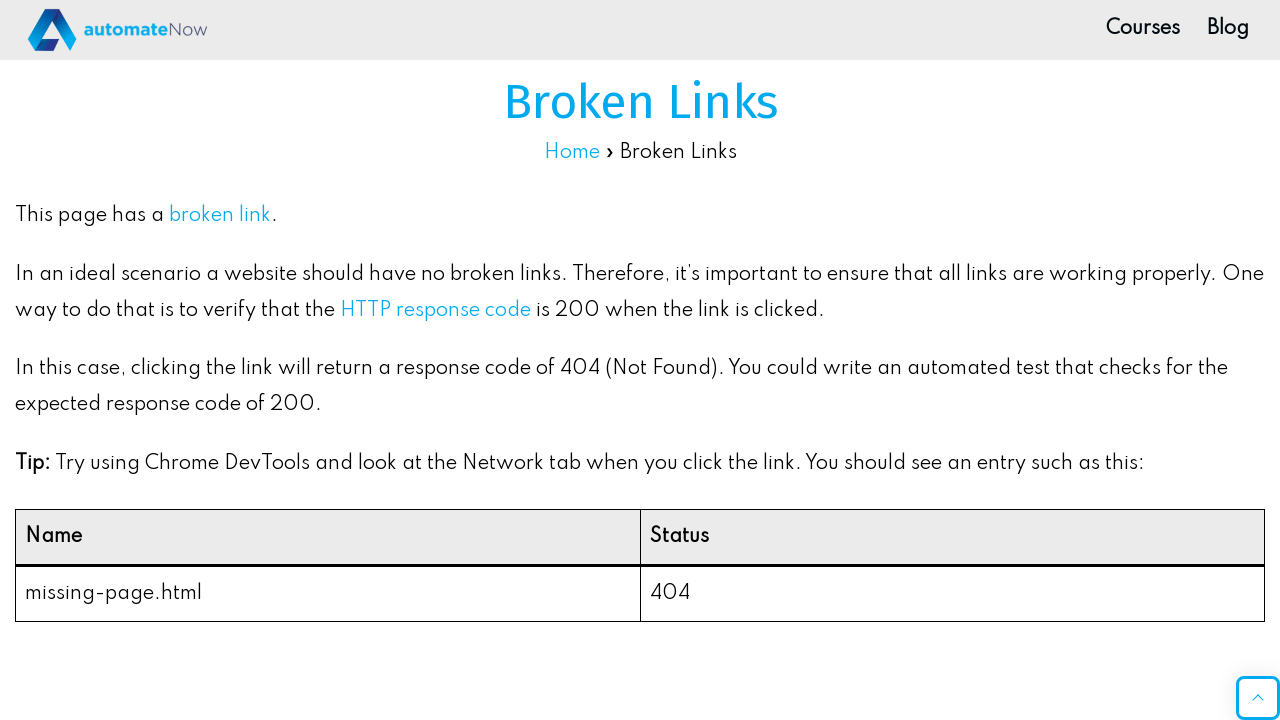

Clicked the broken link at (220, 216) on xpath=//*[@id="post-1267"]/div/p[1]/a
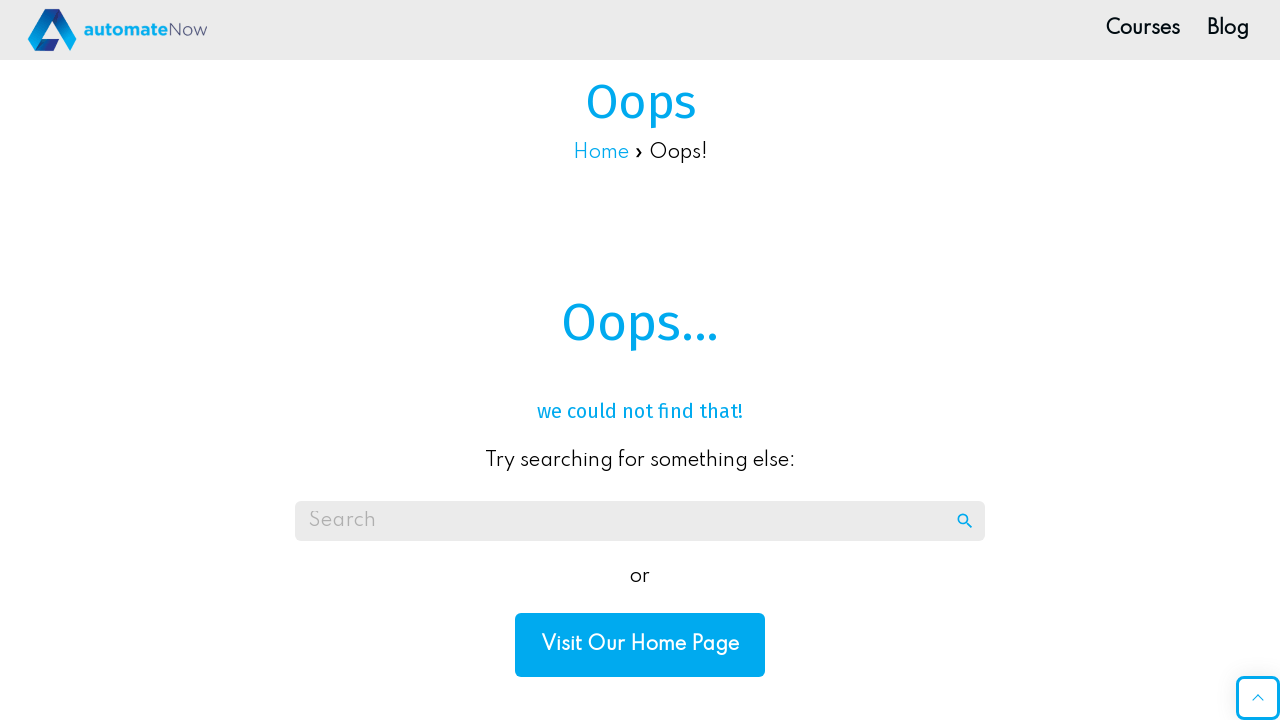

Navigation completed, page loaded with networkidle state
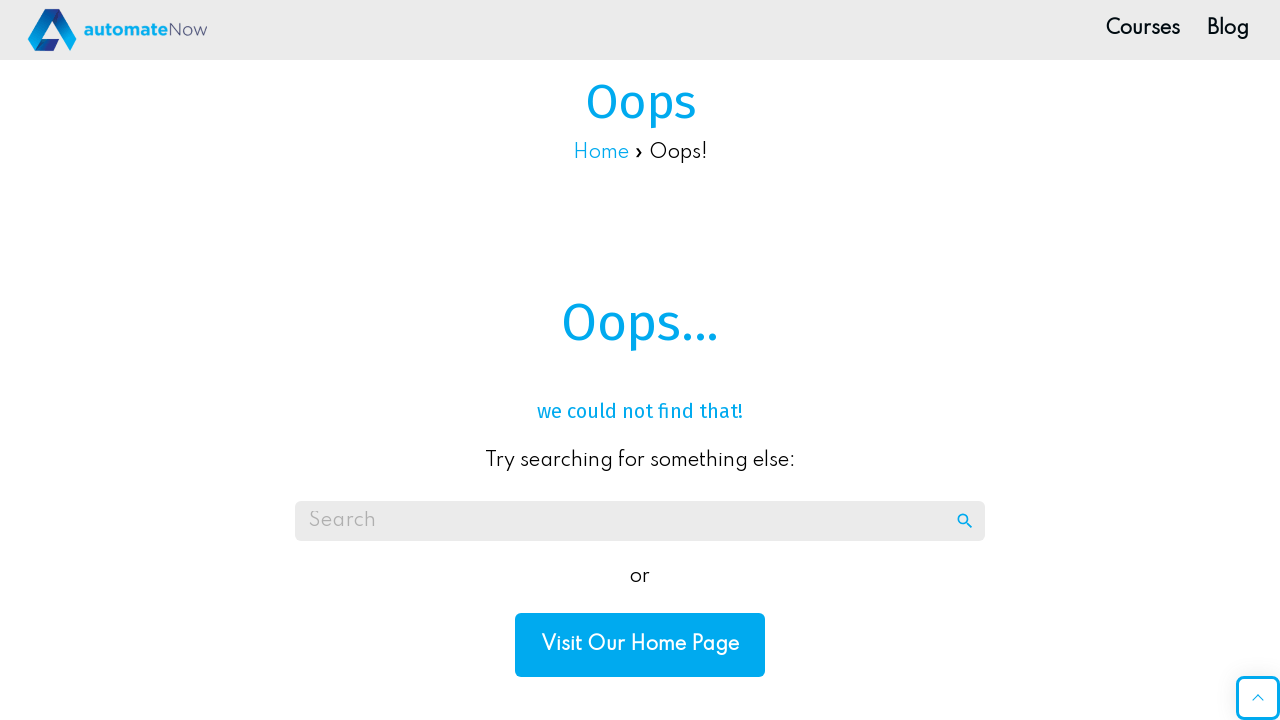

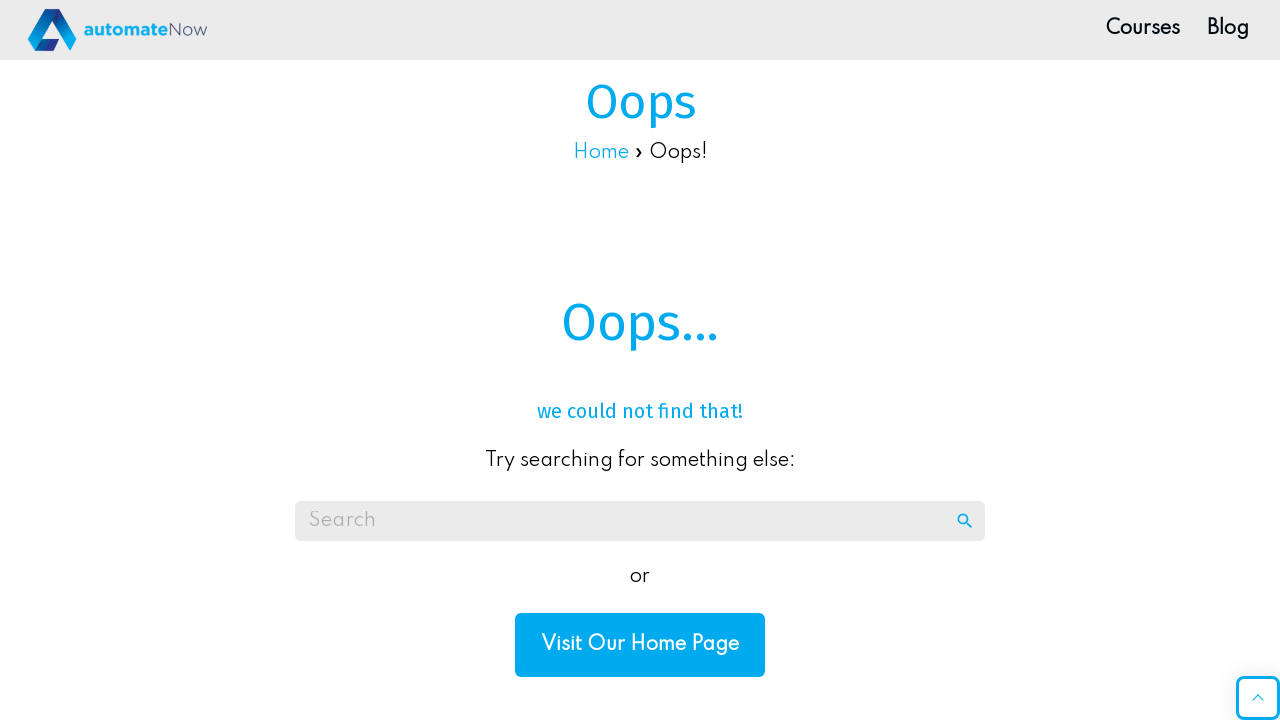